Checks multiple todo items (3rd and 5th) and verifies both are marked as crossed out

Starting URL: https://crossbrowsertesting.github.io/todo-app.html

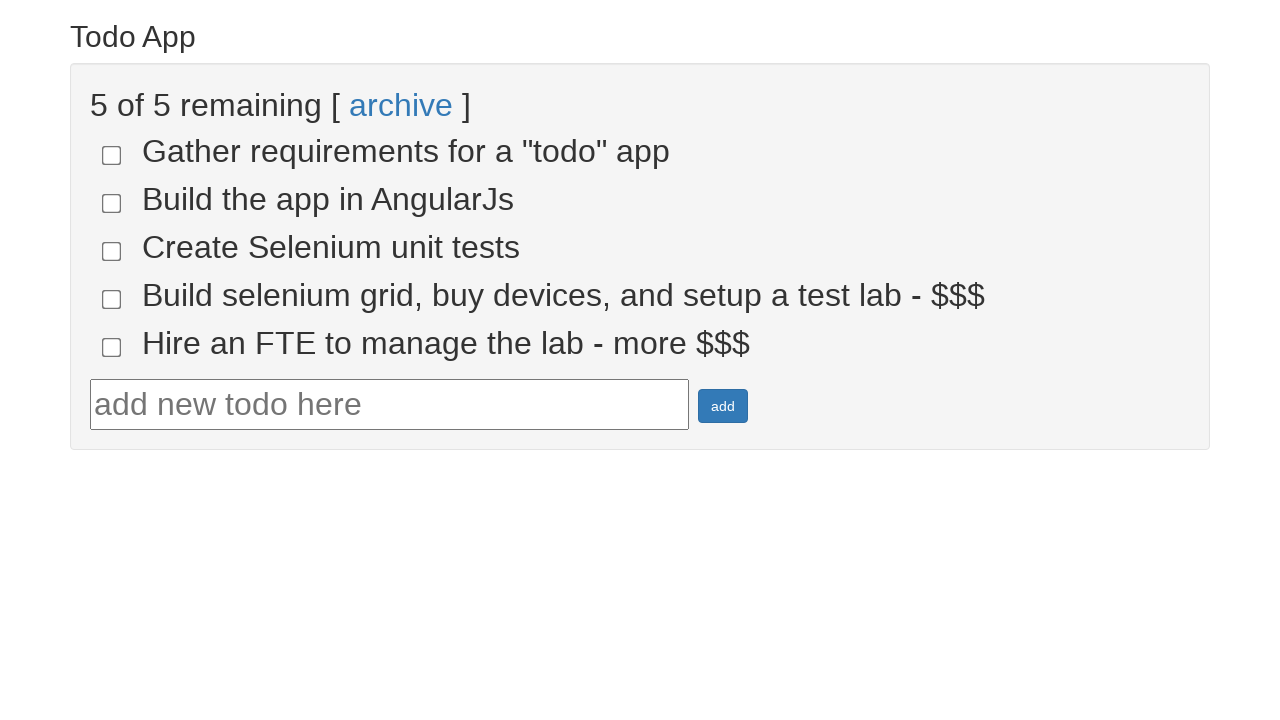

Clicked checkbox for 3rd todo item at (112, 251) on [name='todo-3']
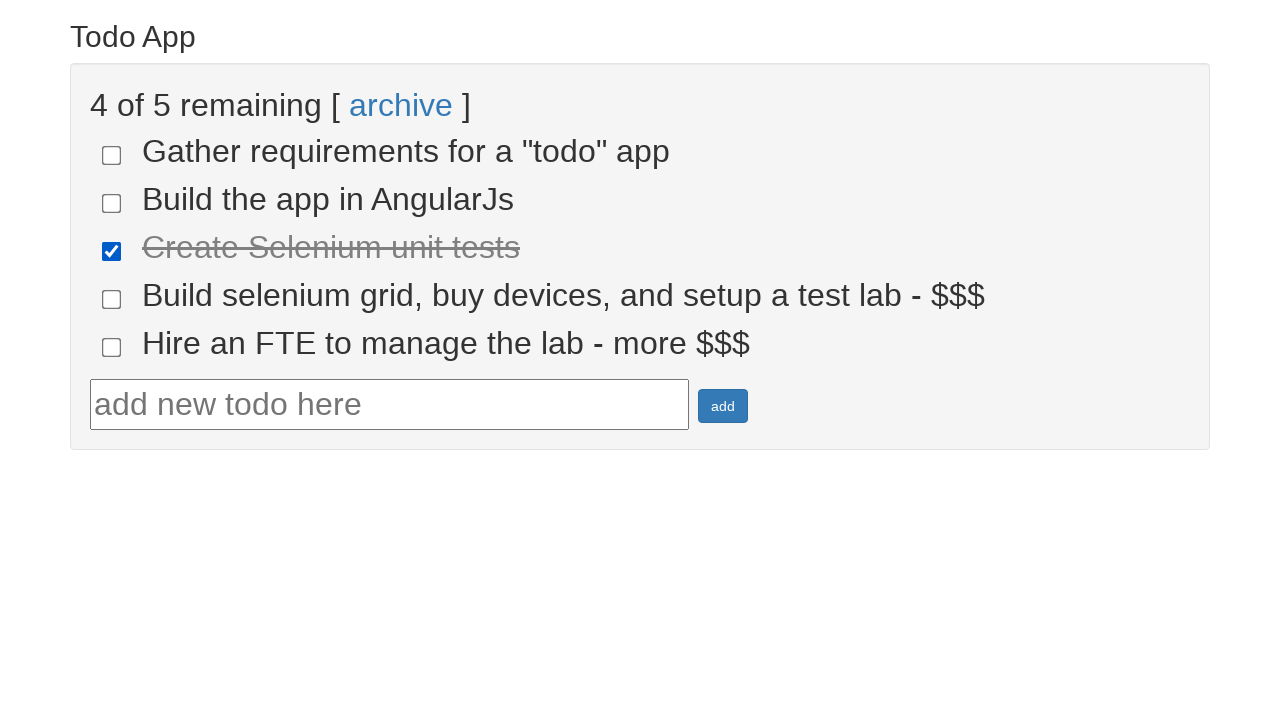

Clicked checkbox for 5th todo item at (112, 347) on [name='todo-5']
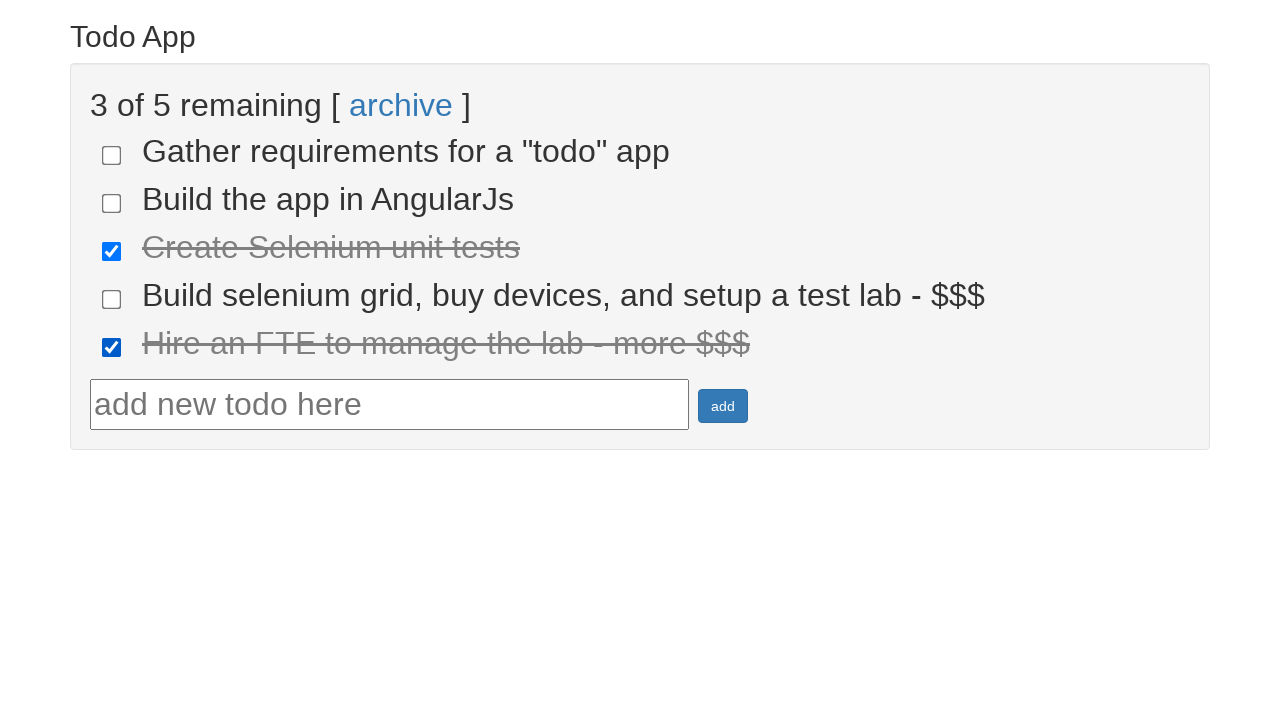

Located 3rd todo item span element
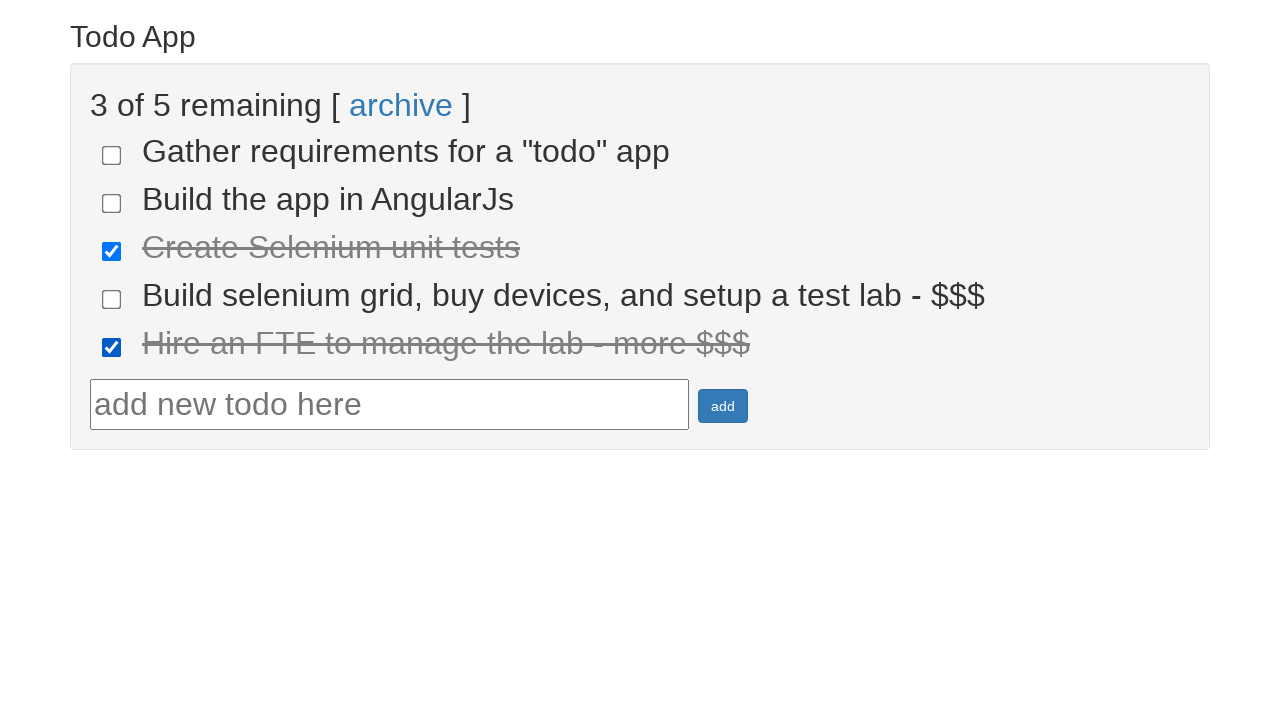

Verified 3rd todo item is marked as crossed out
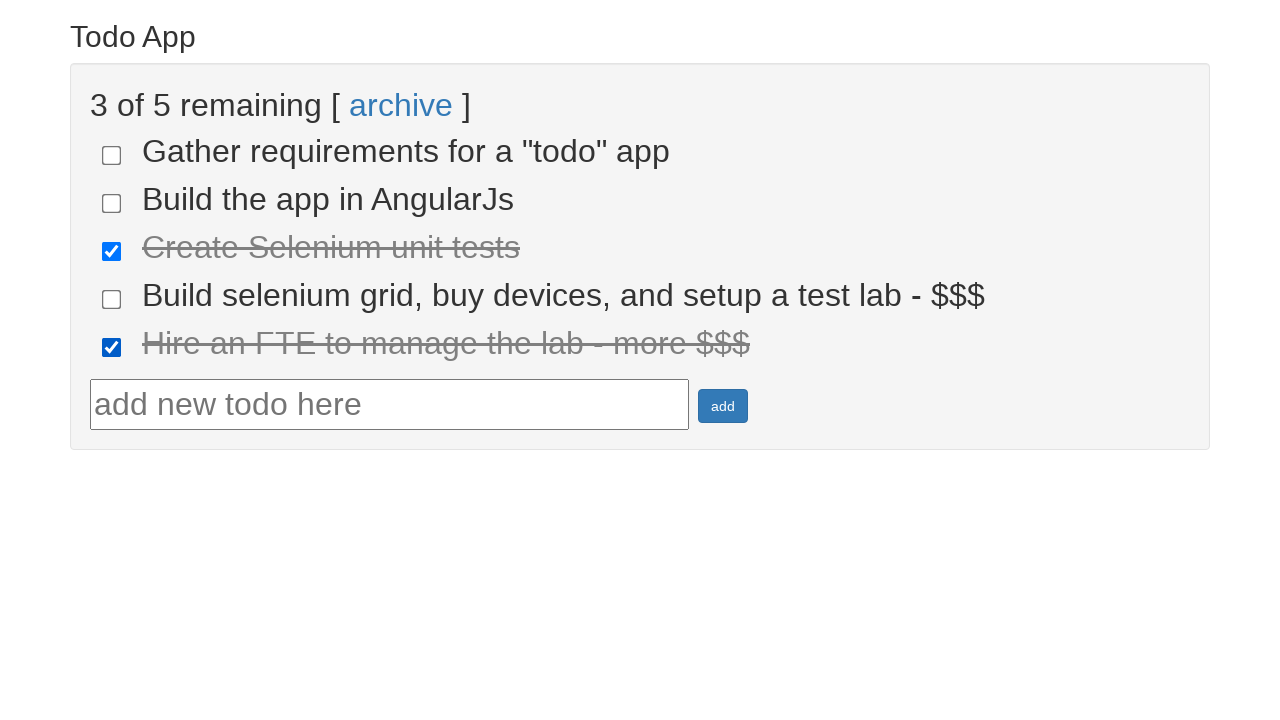

Located 5th todo item span element
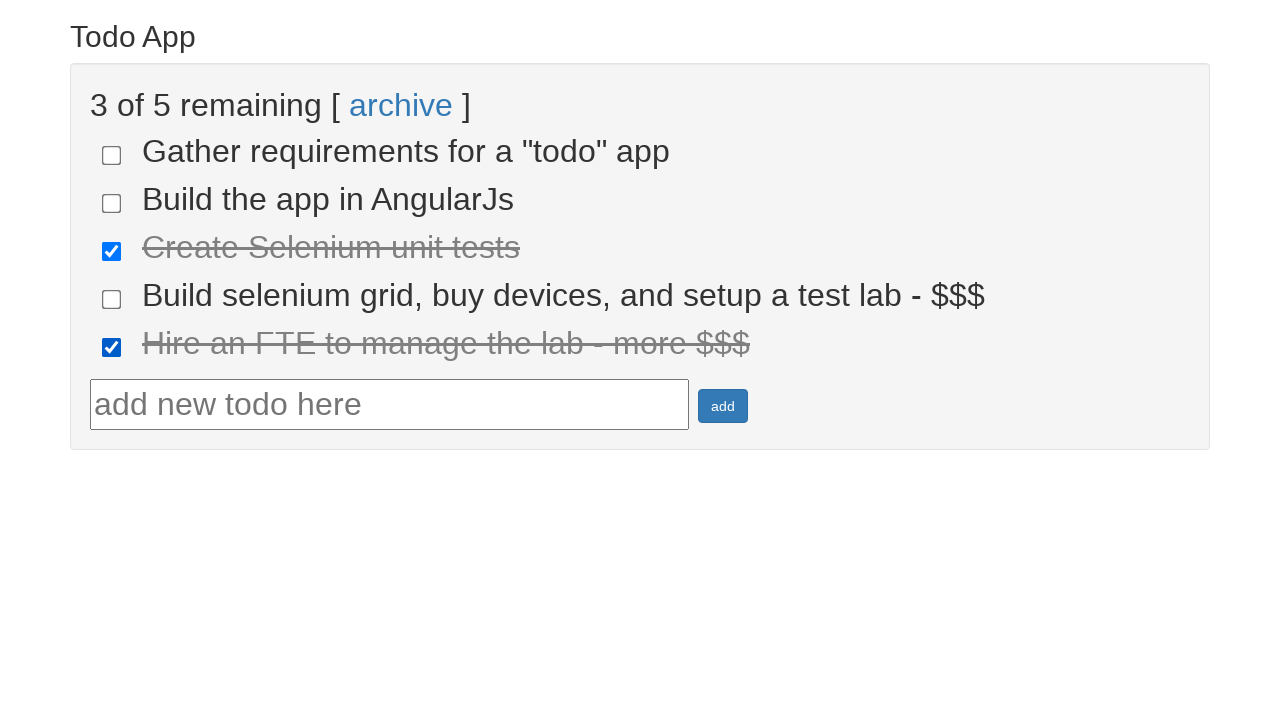

Verified 5th todo item is marked as crossed out
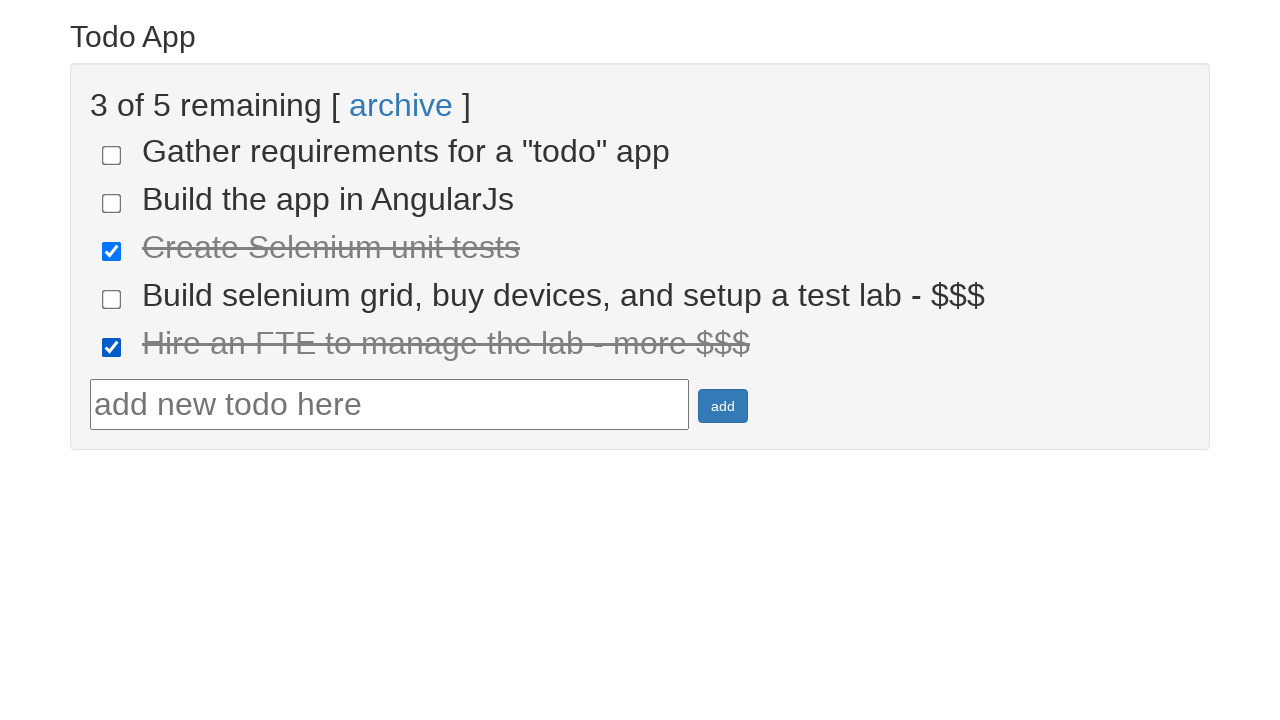

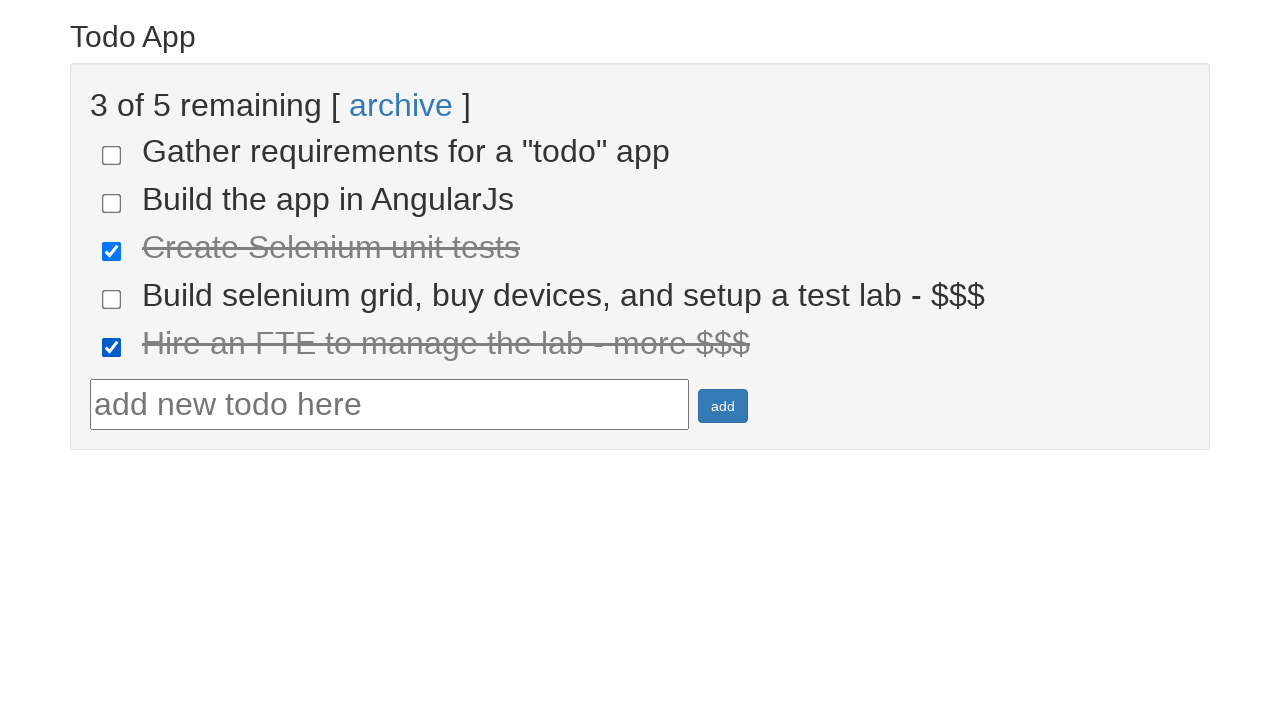